Verifies the initial state of checkboxes on the form - checks that Butter is selected while Milk and Cheese are not selected

Starting URL: https://echoecho.com/htmlforms09.htm

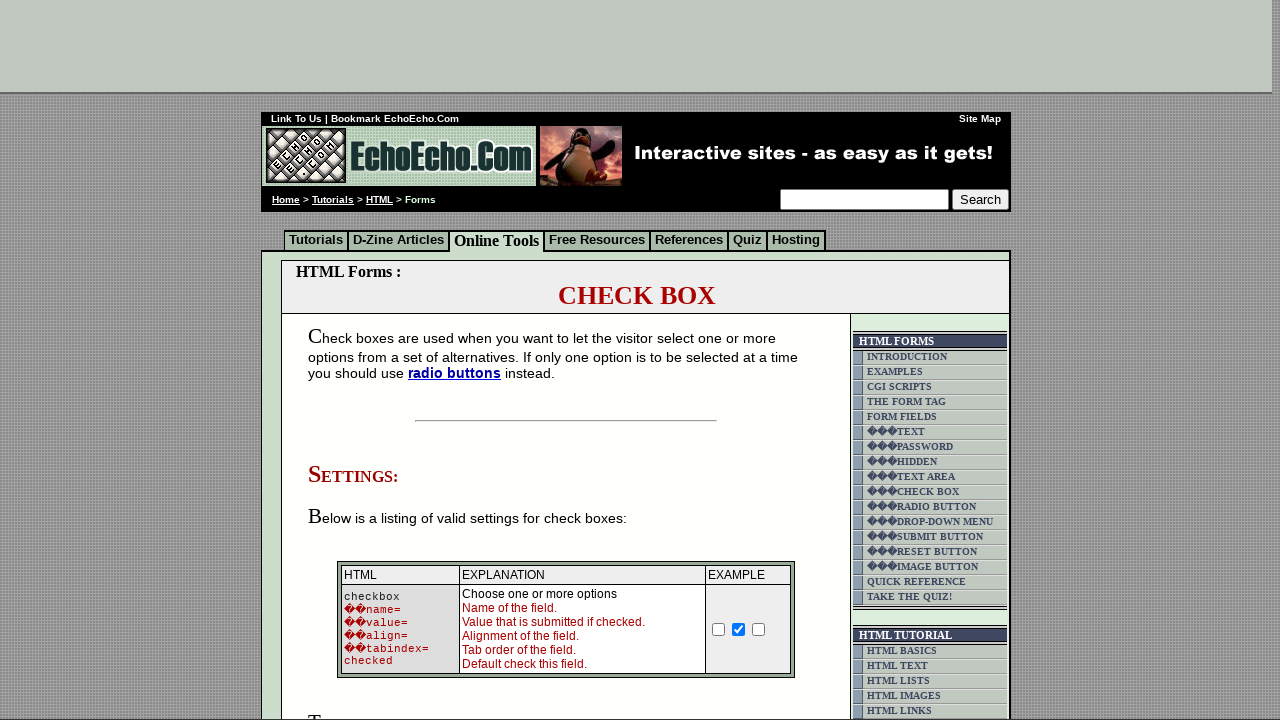

Navigated to checkbox form page
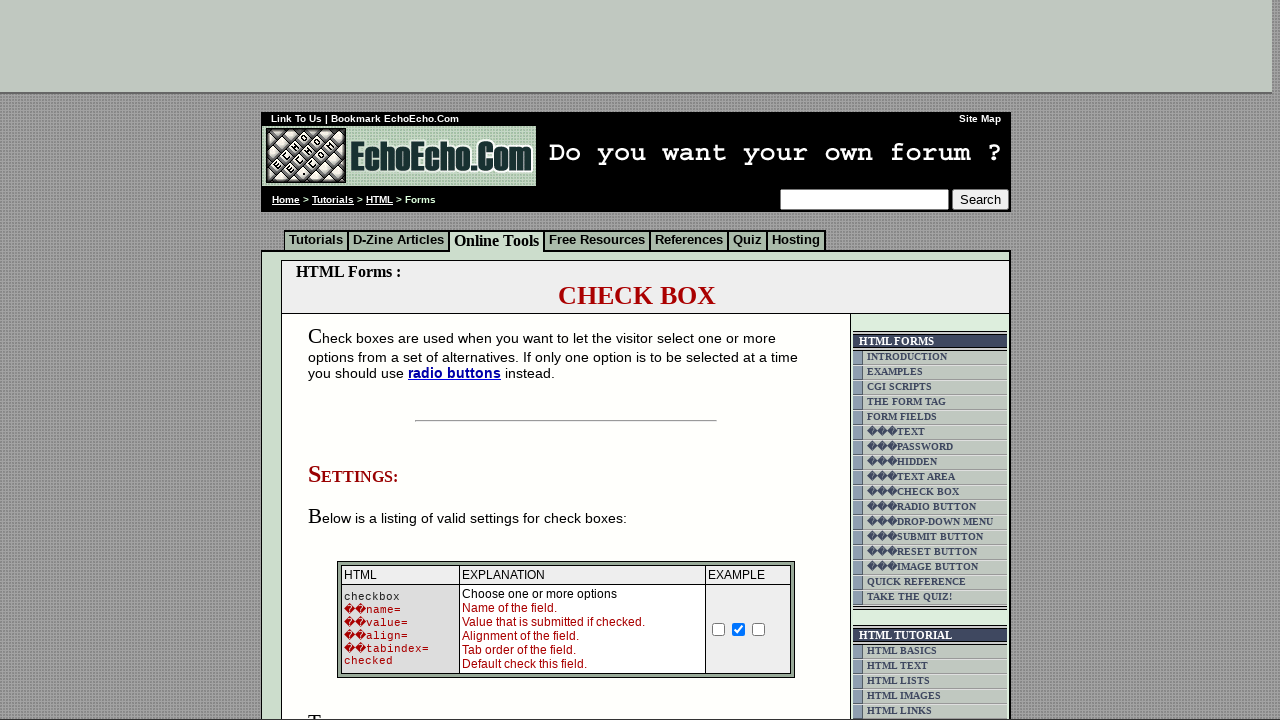

Verified that Butter checkbox is selected
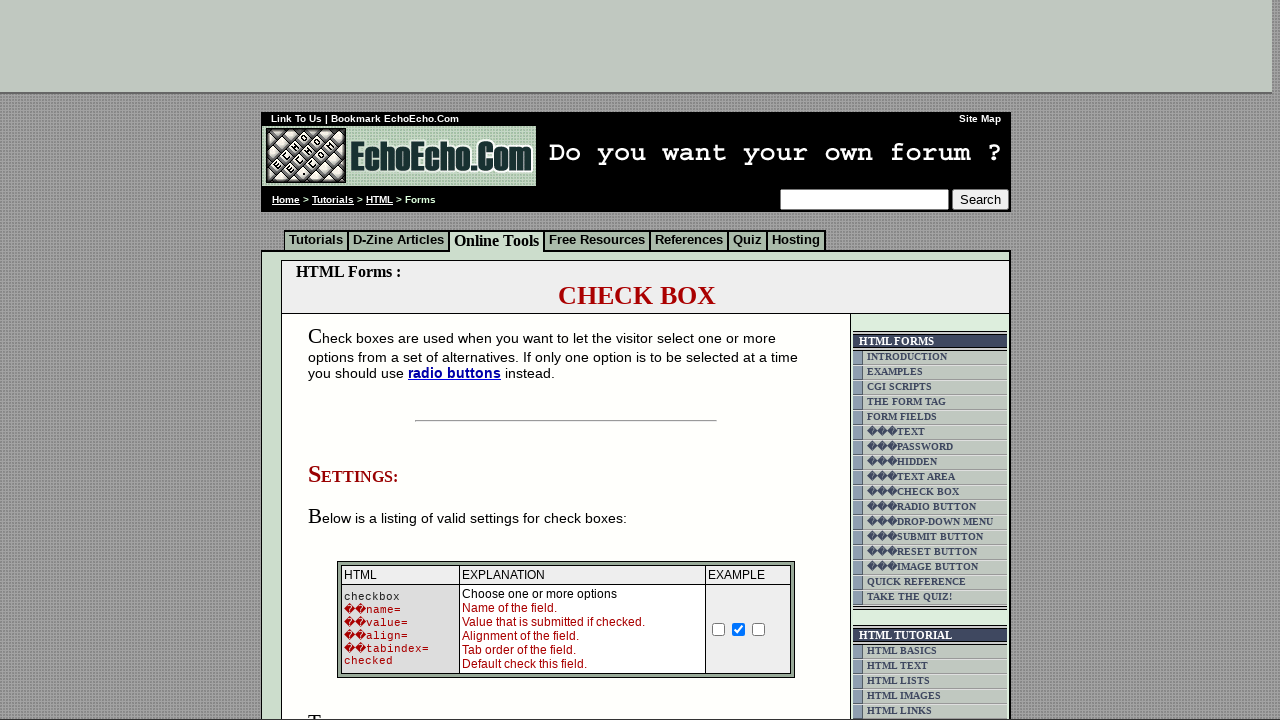

Verified that Milk checkbox is not selected
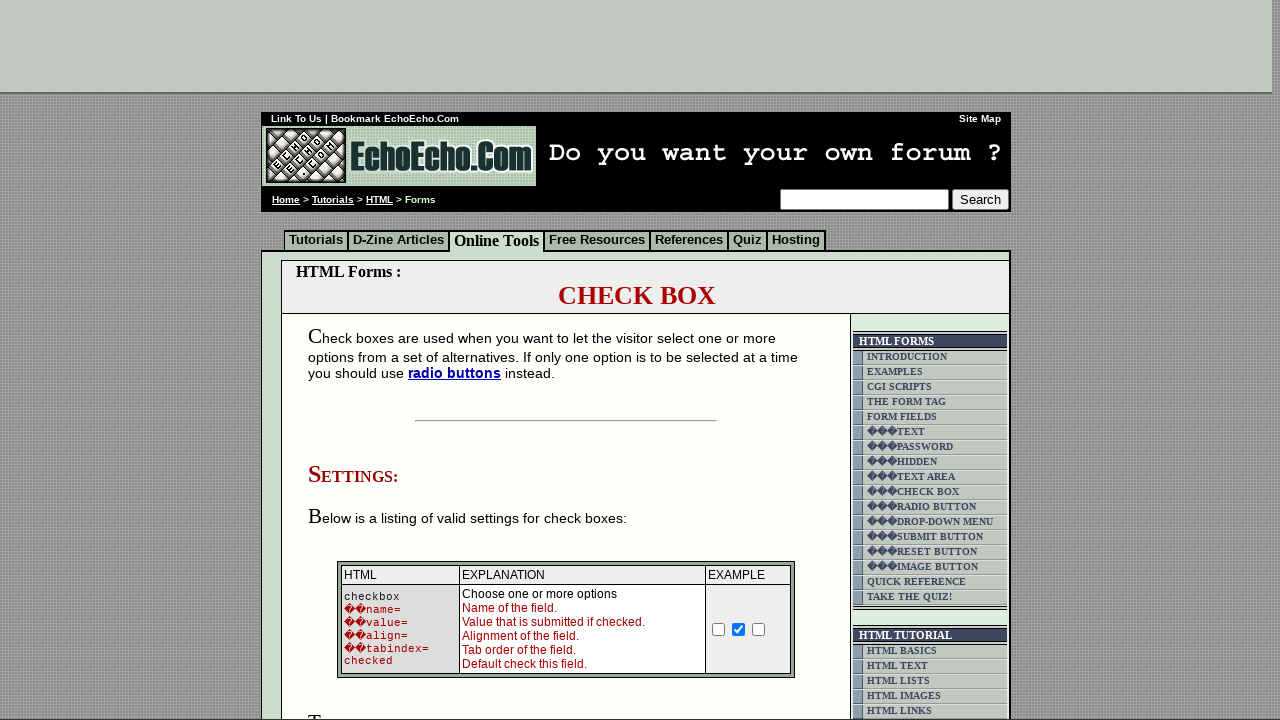

Verified that Cheese checkbox is not selected
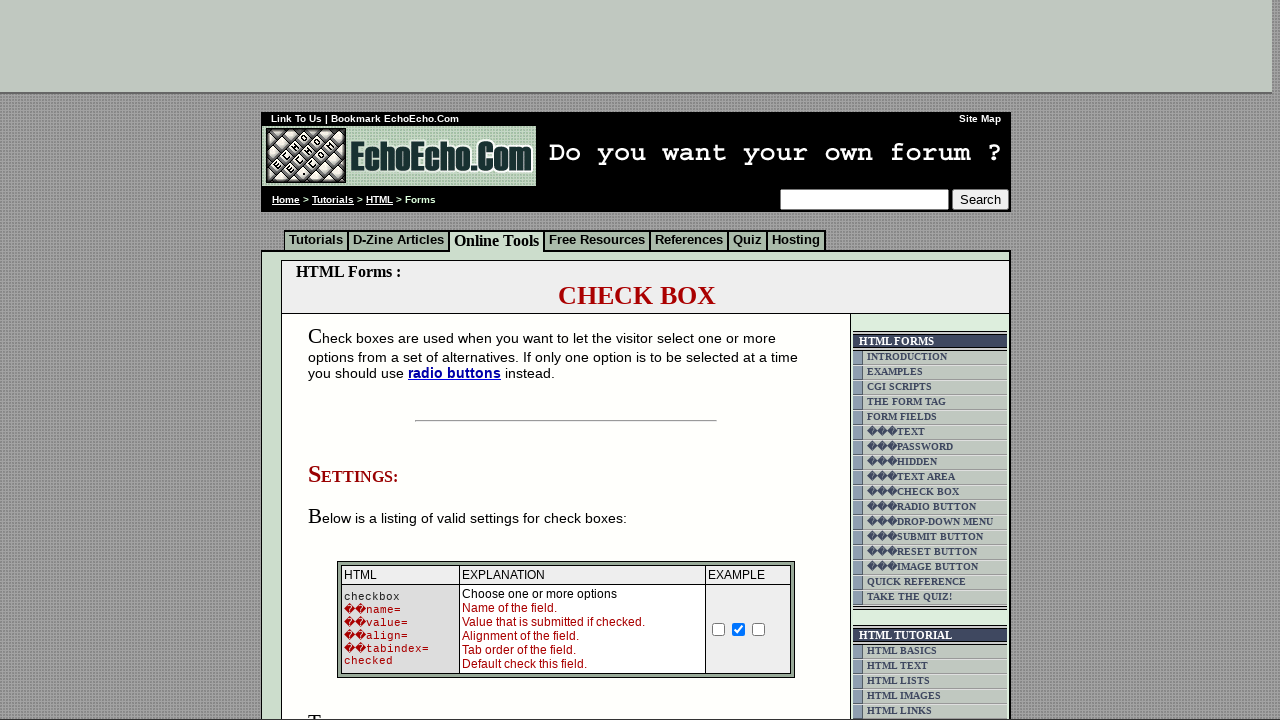

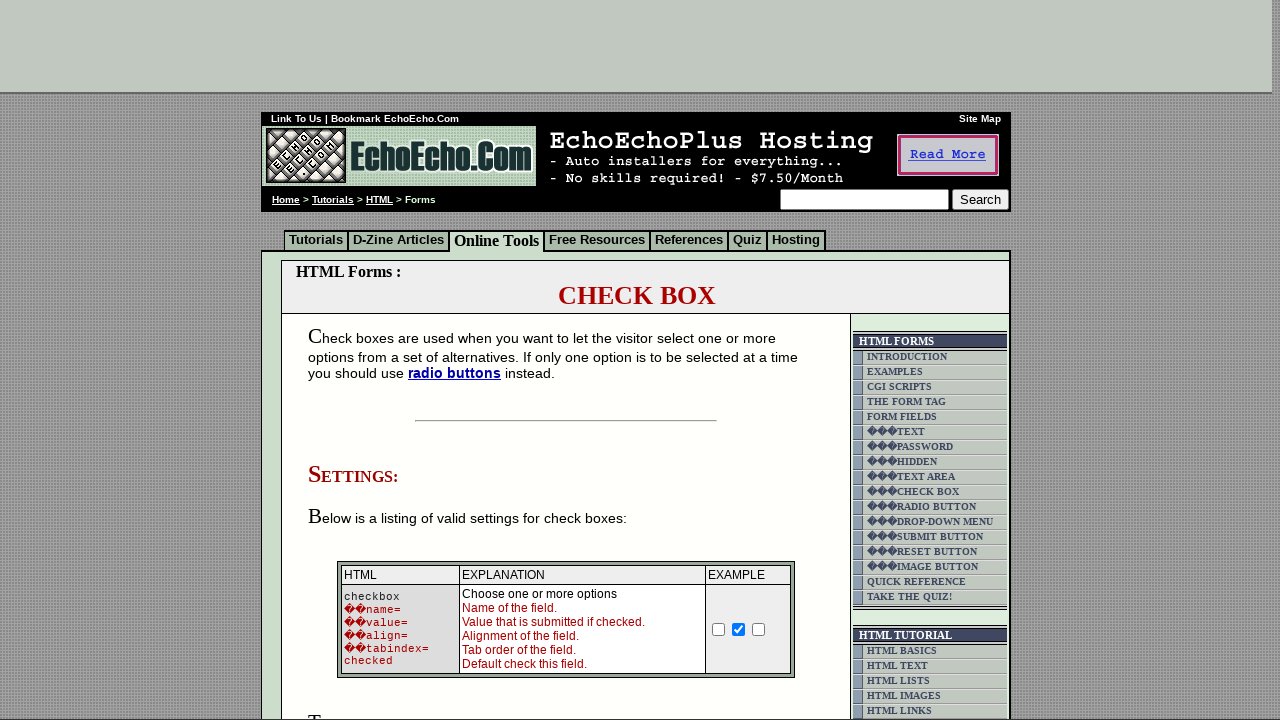